Tests a page with typos by refreshing until the expected typo text appears

Starting URL: https://the-internet.herokuapp.com/typos

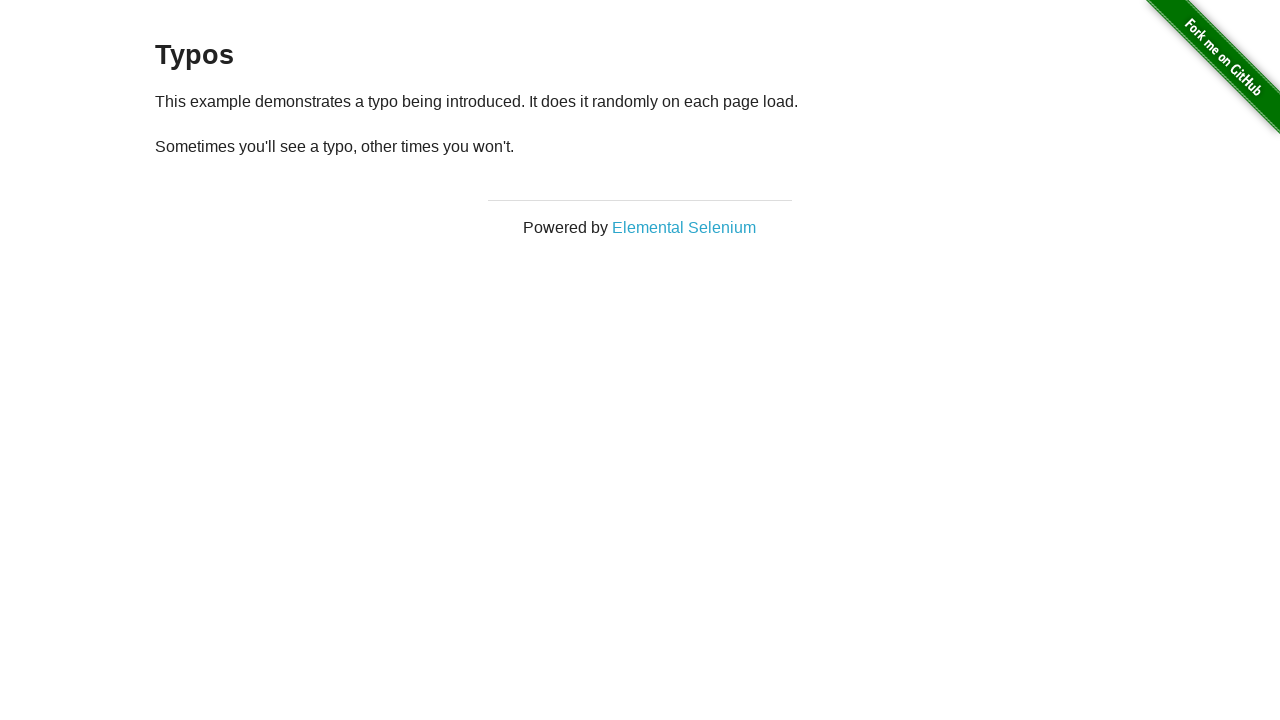

Located second paragraph element on typos page
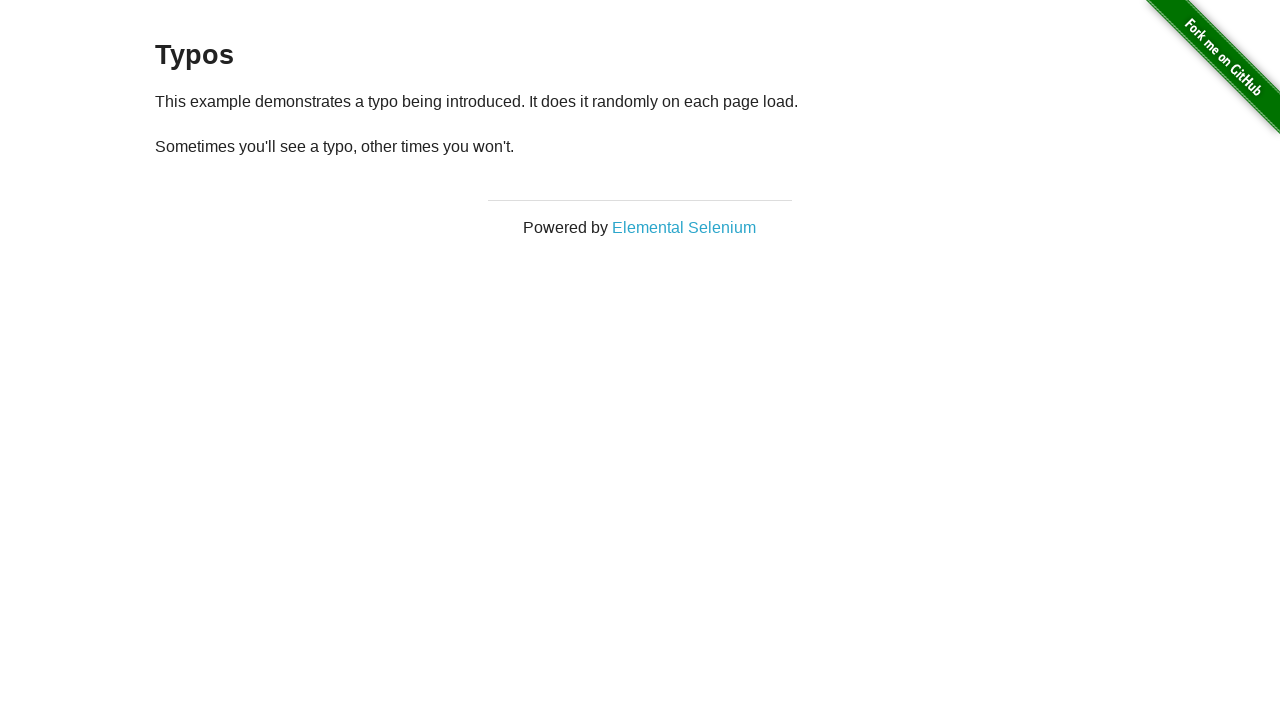

Reloaded page (attempt 1/10)
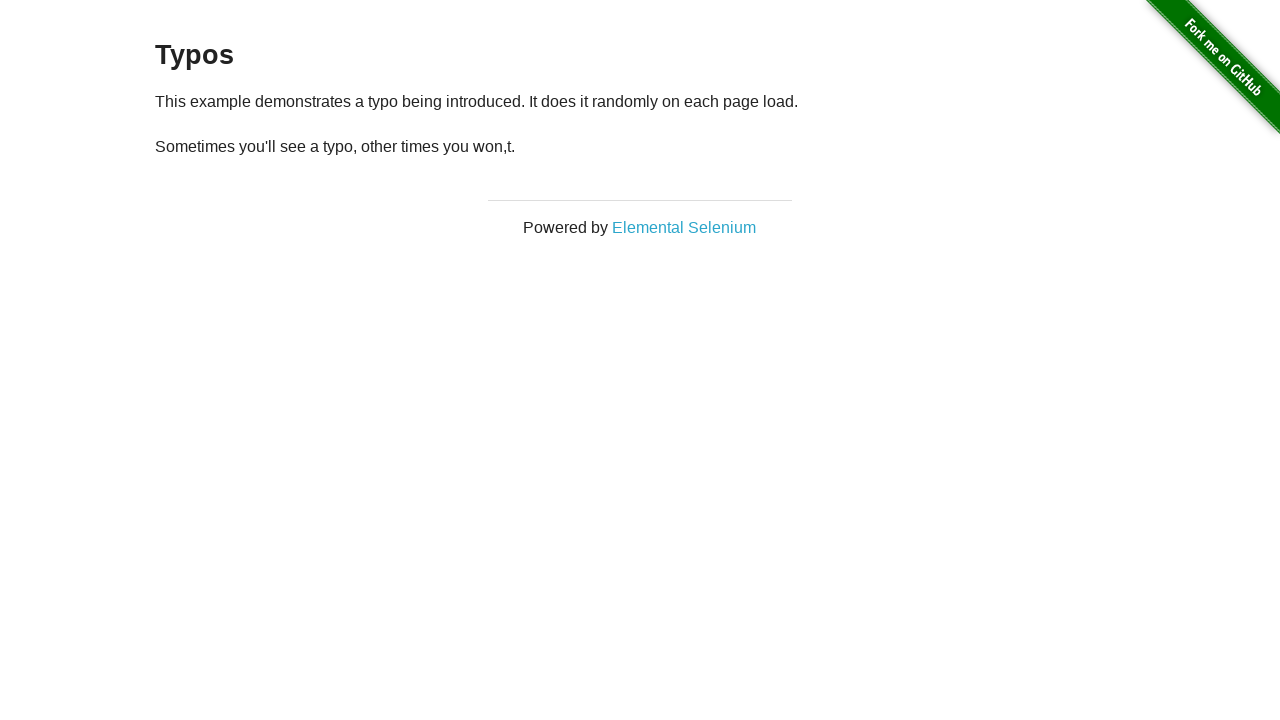

Located second paragraph element on typos page
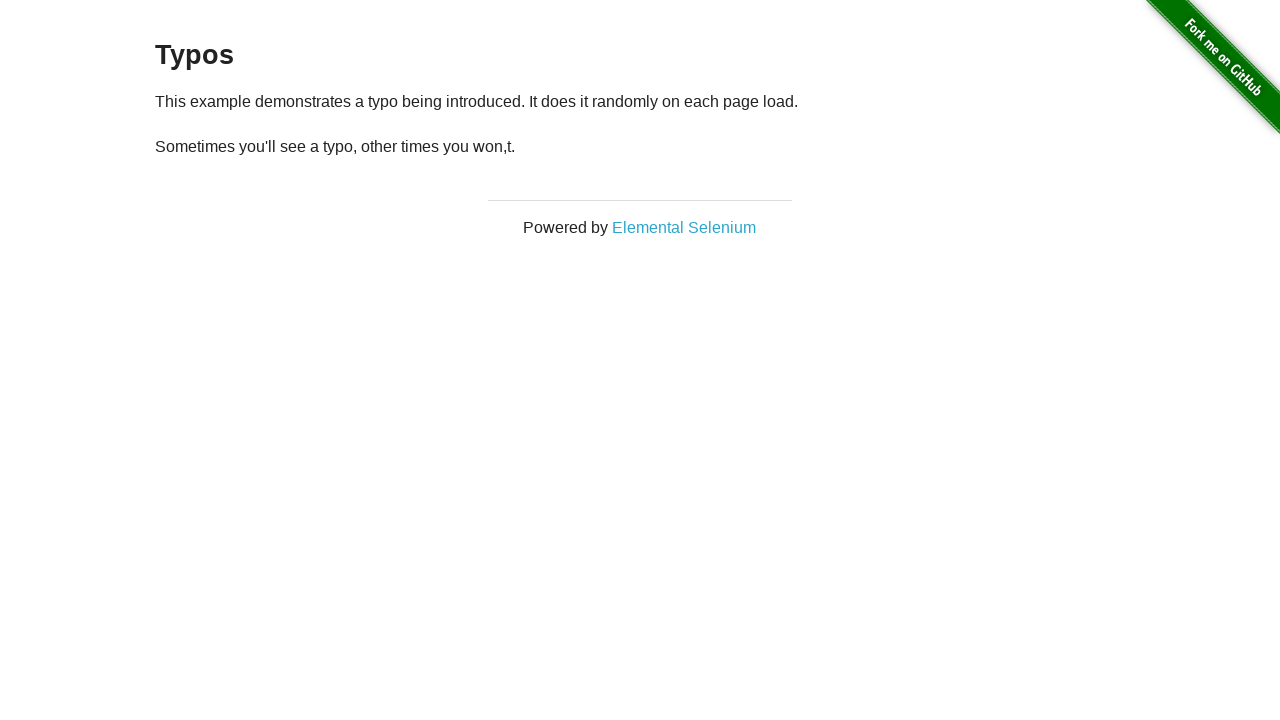

Found expected typo text: 'won,t' instead of 'won't'
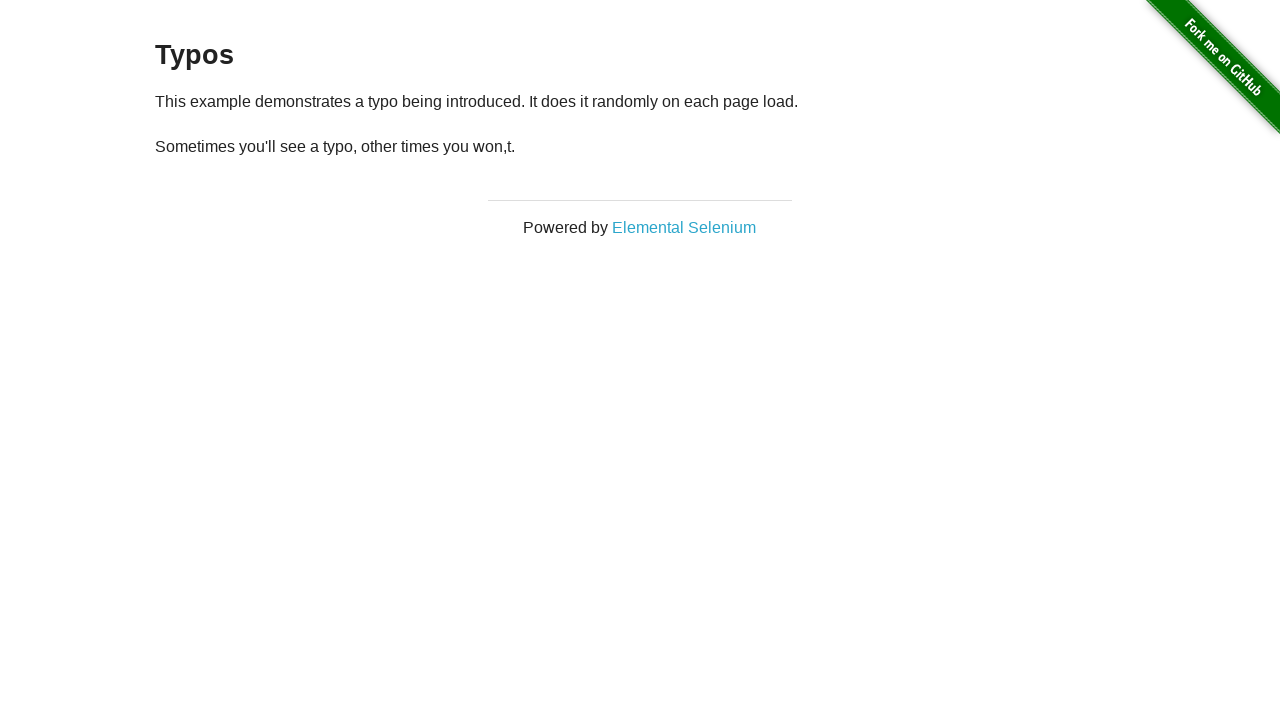

Verified that 'typo' text is present in the paragraph
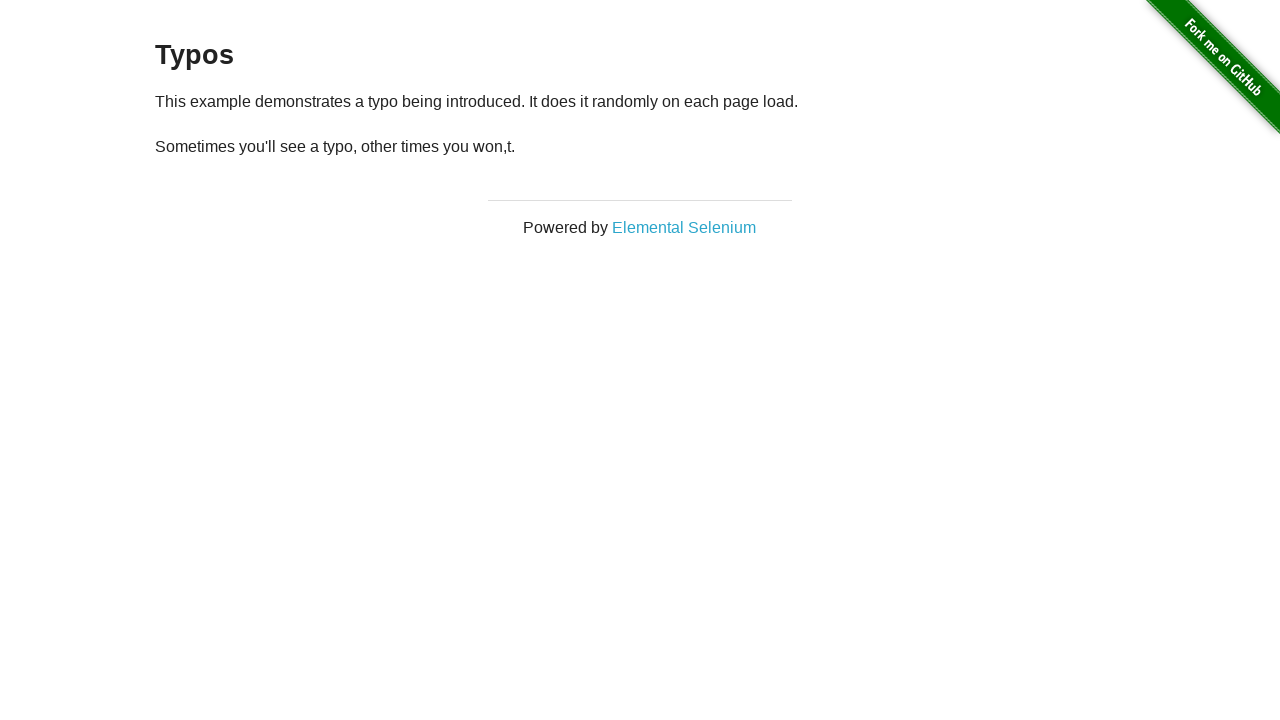

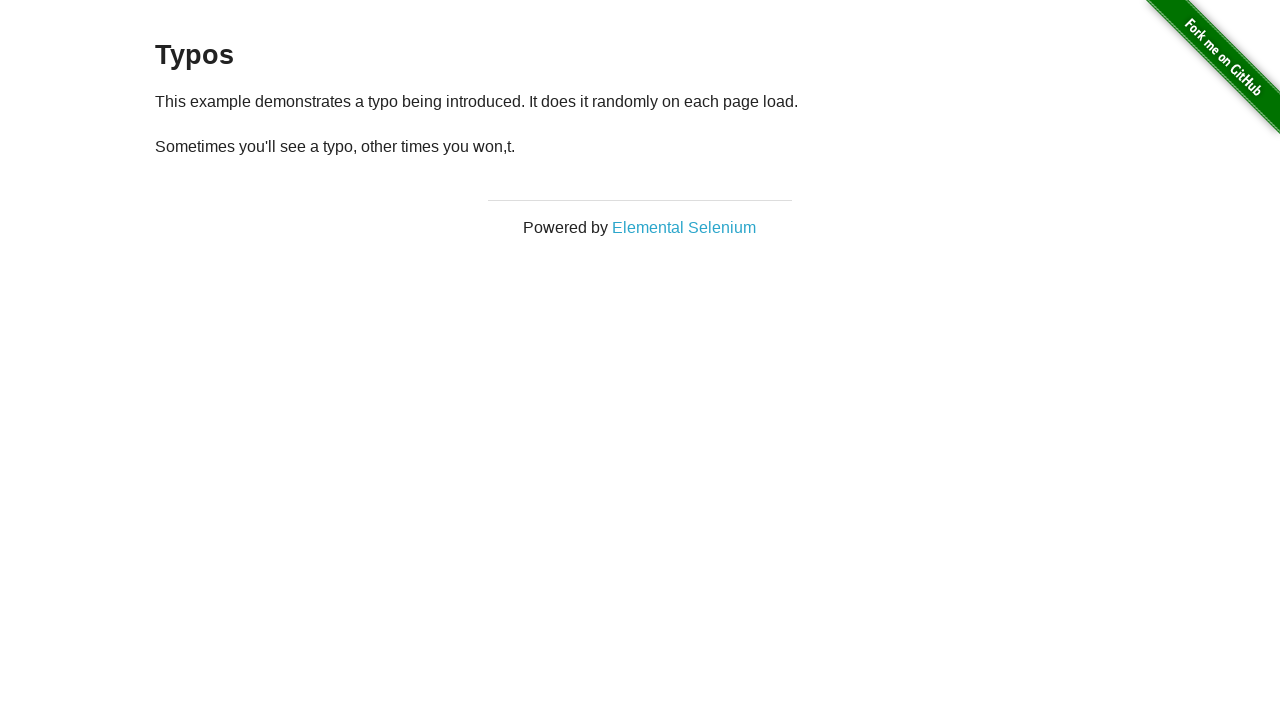